Tests getting the first selected option from dropdown and then selecting Option 2

Starting URL: https://the-internet.herokuapp.com/dropdown

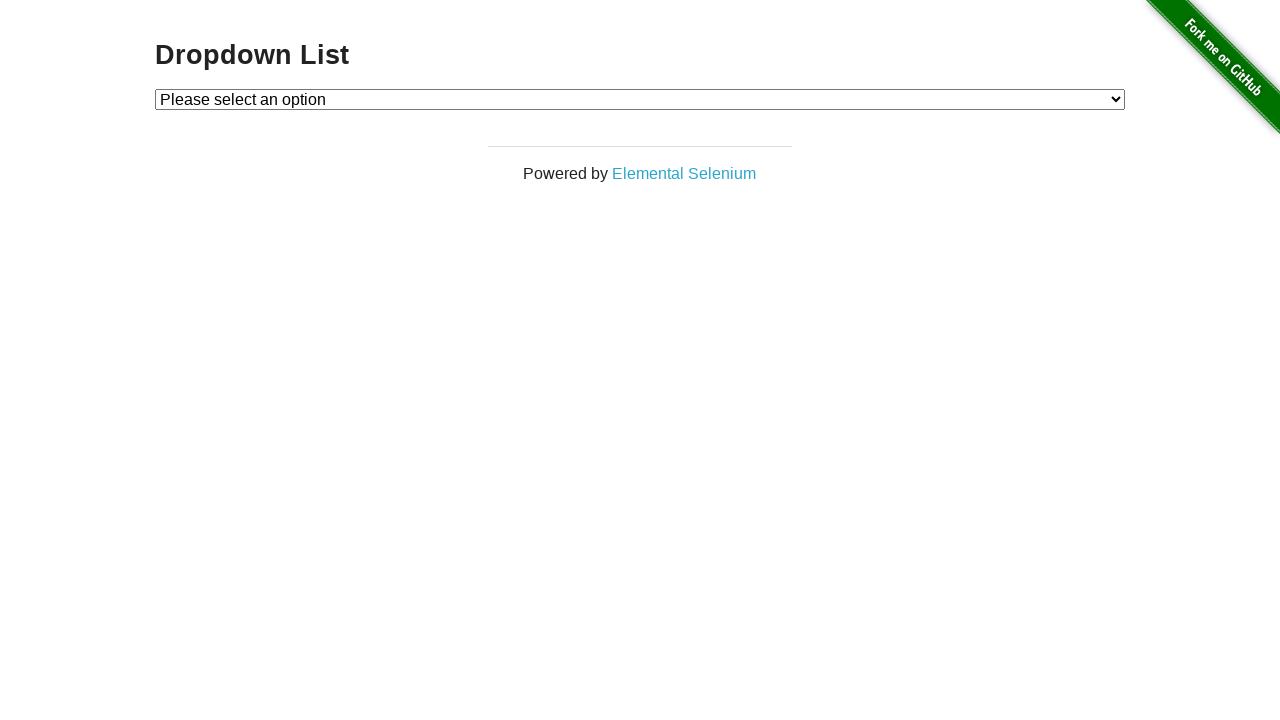

Dropdown element loaded and is visible
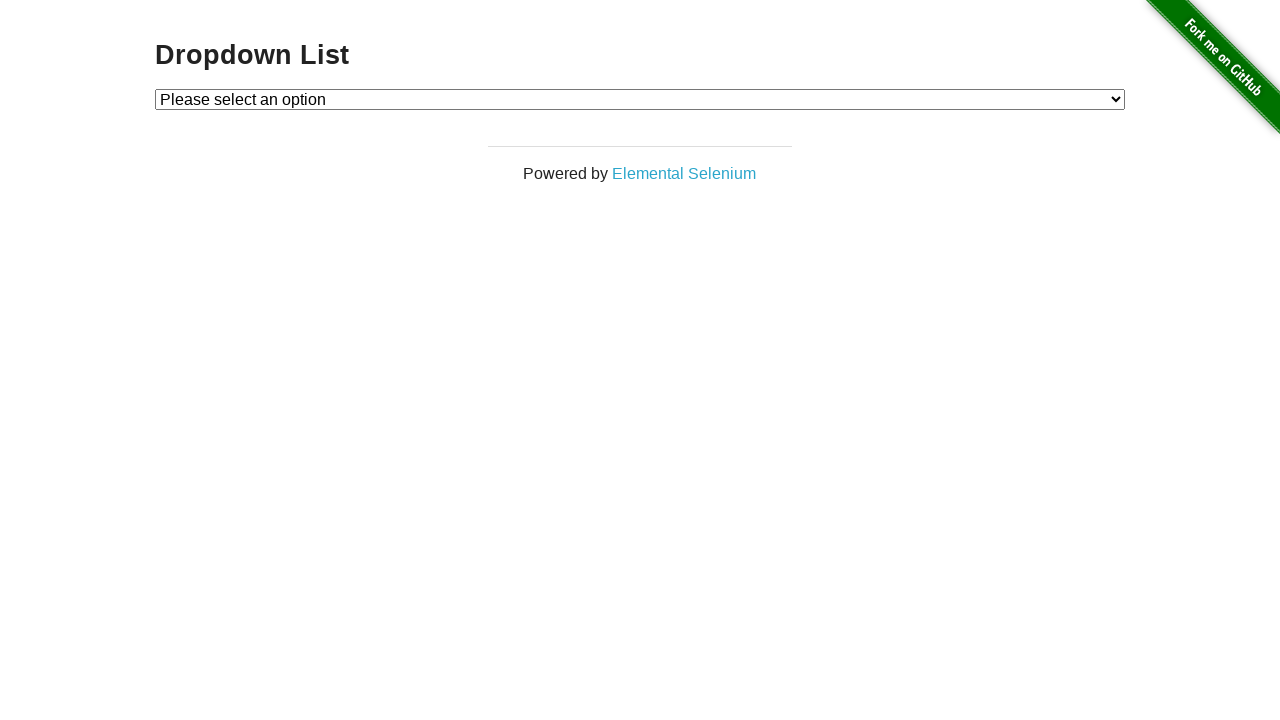

Selected Option 2 from dropdown on #dropdown
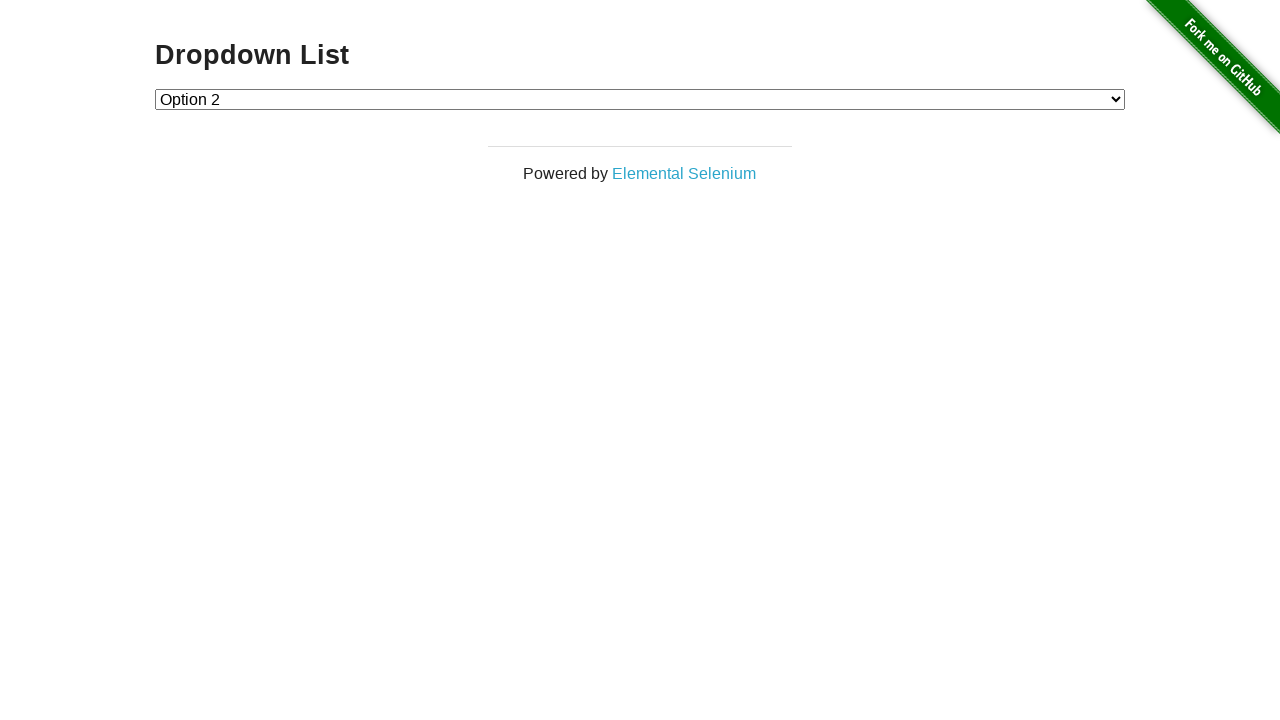

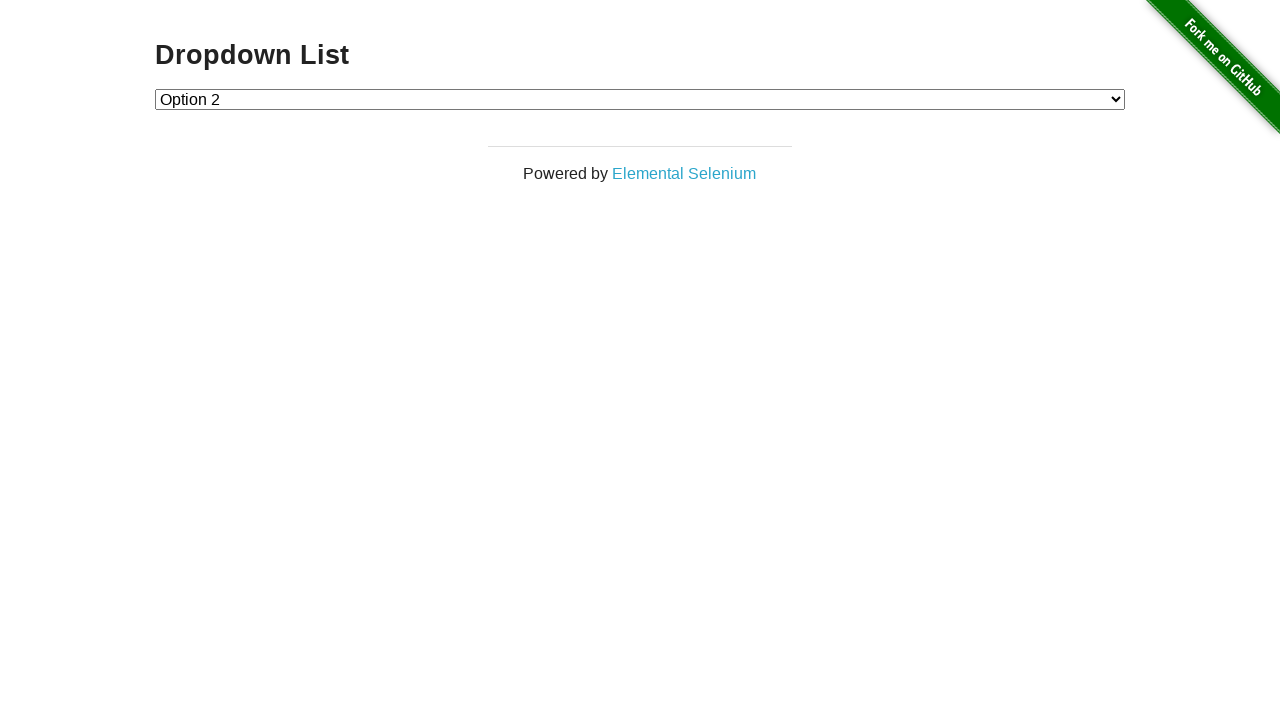